Tests browser window management functionality including getting window position and size, maximizing, minimizing, fullscreen mode, and setting custom position and size

Starting URL: http://techproeducation.com

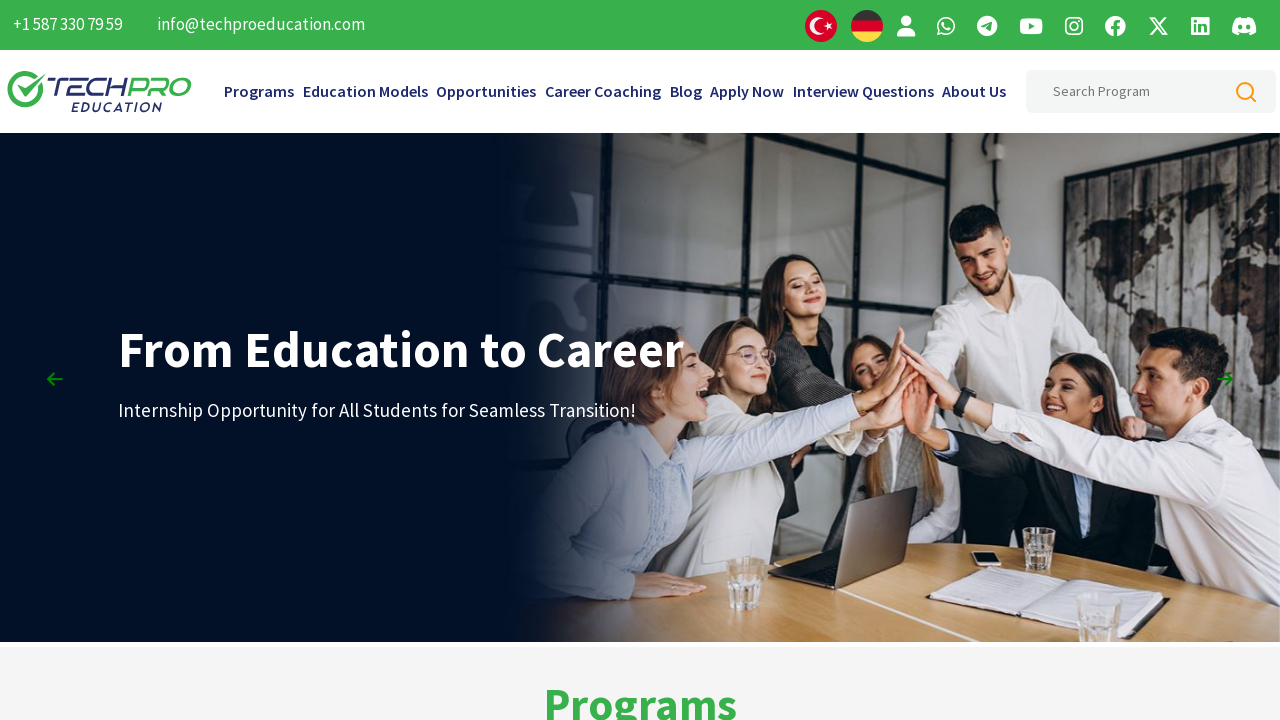

Retrieved initial window position using JavaScript
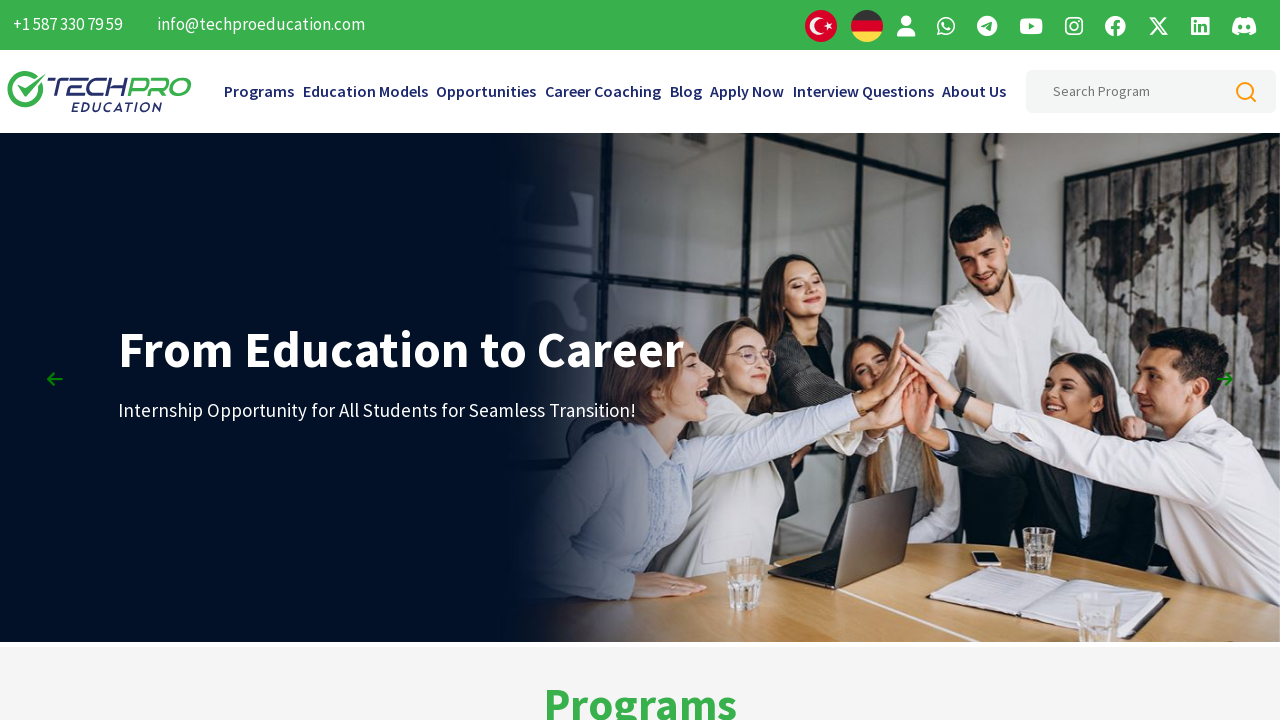

Retrieved initial viewport size
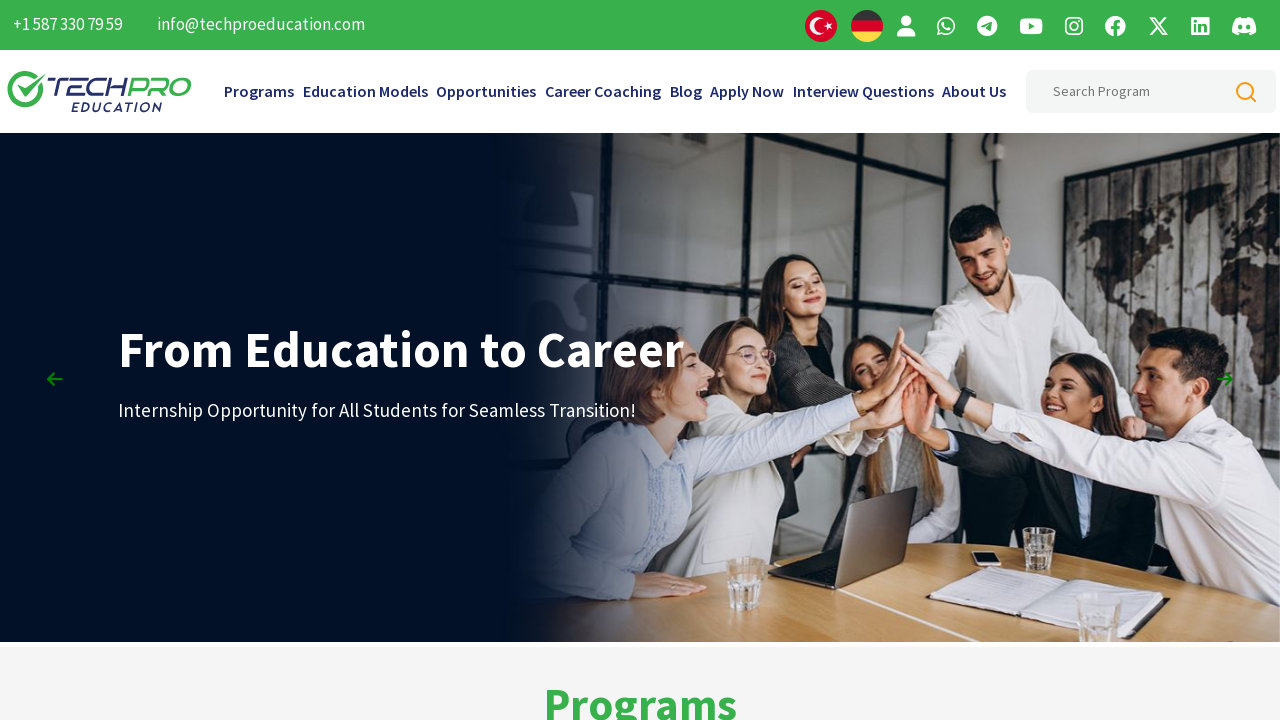

Maximized window by setting viewport to 1920x1080
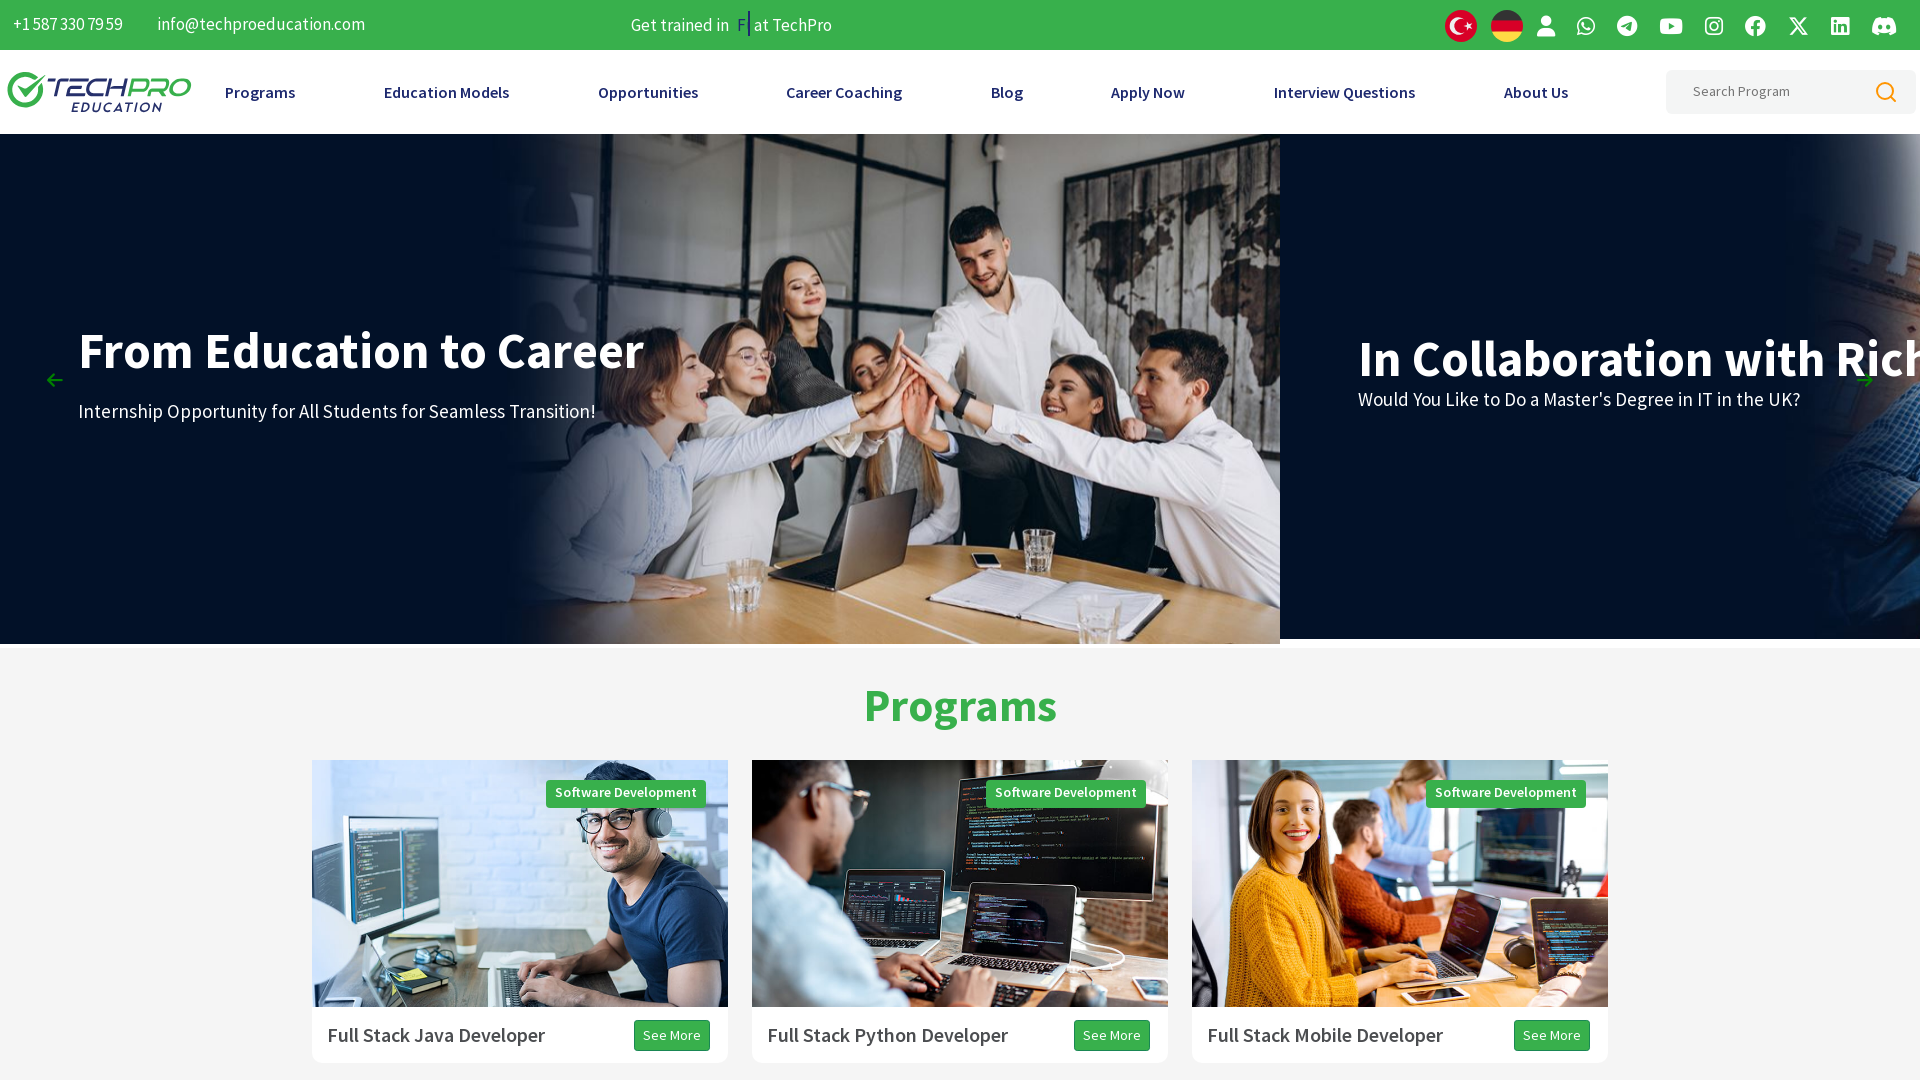

Retrieved window position after maximizing
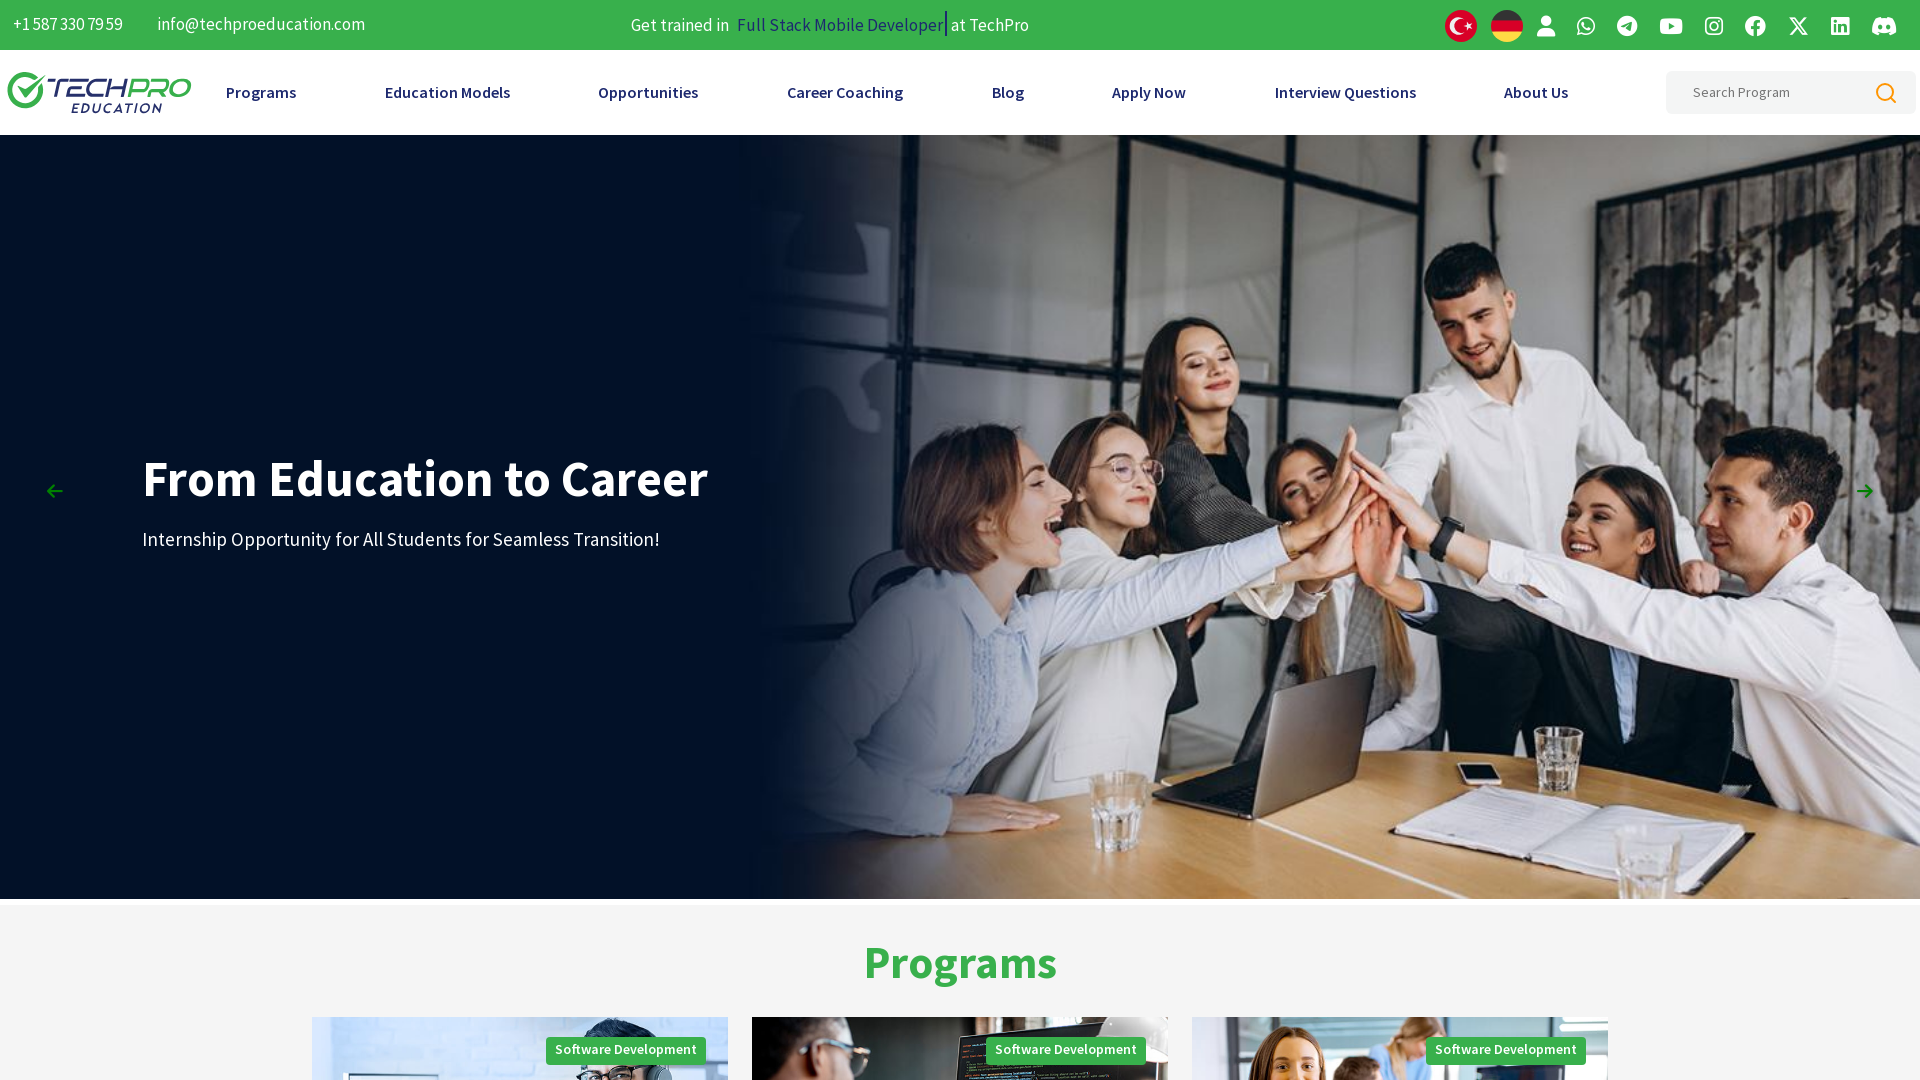

Retrieved viewport size after maximizing
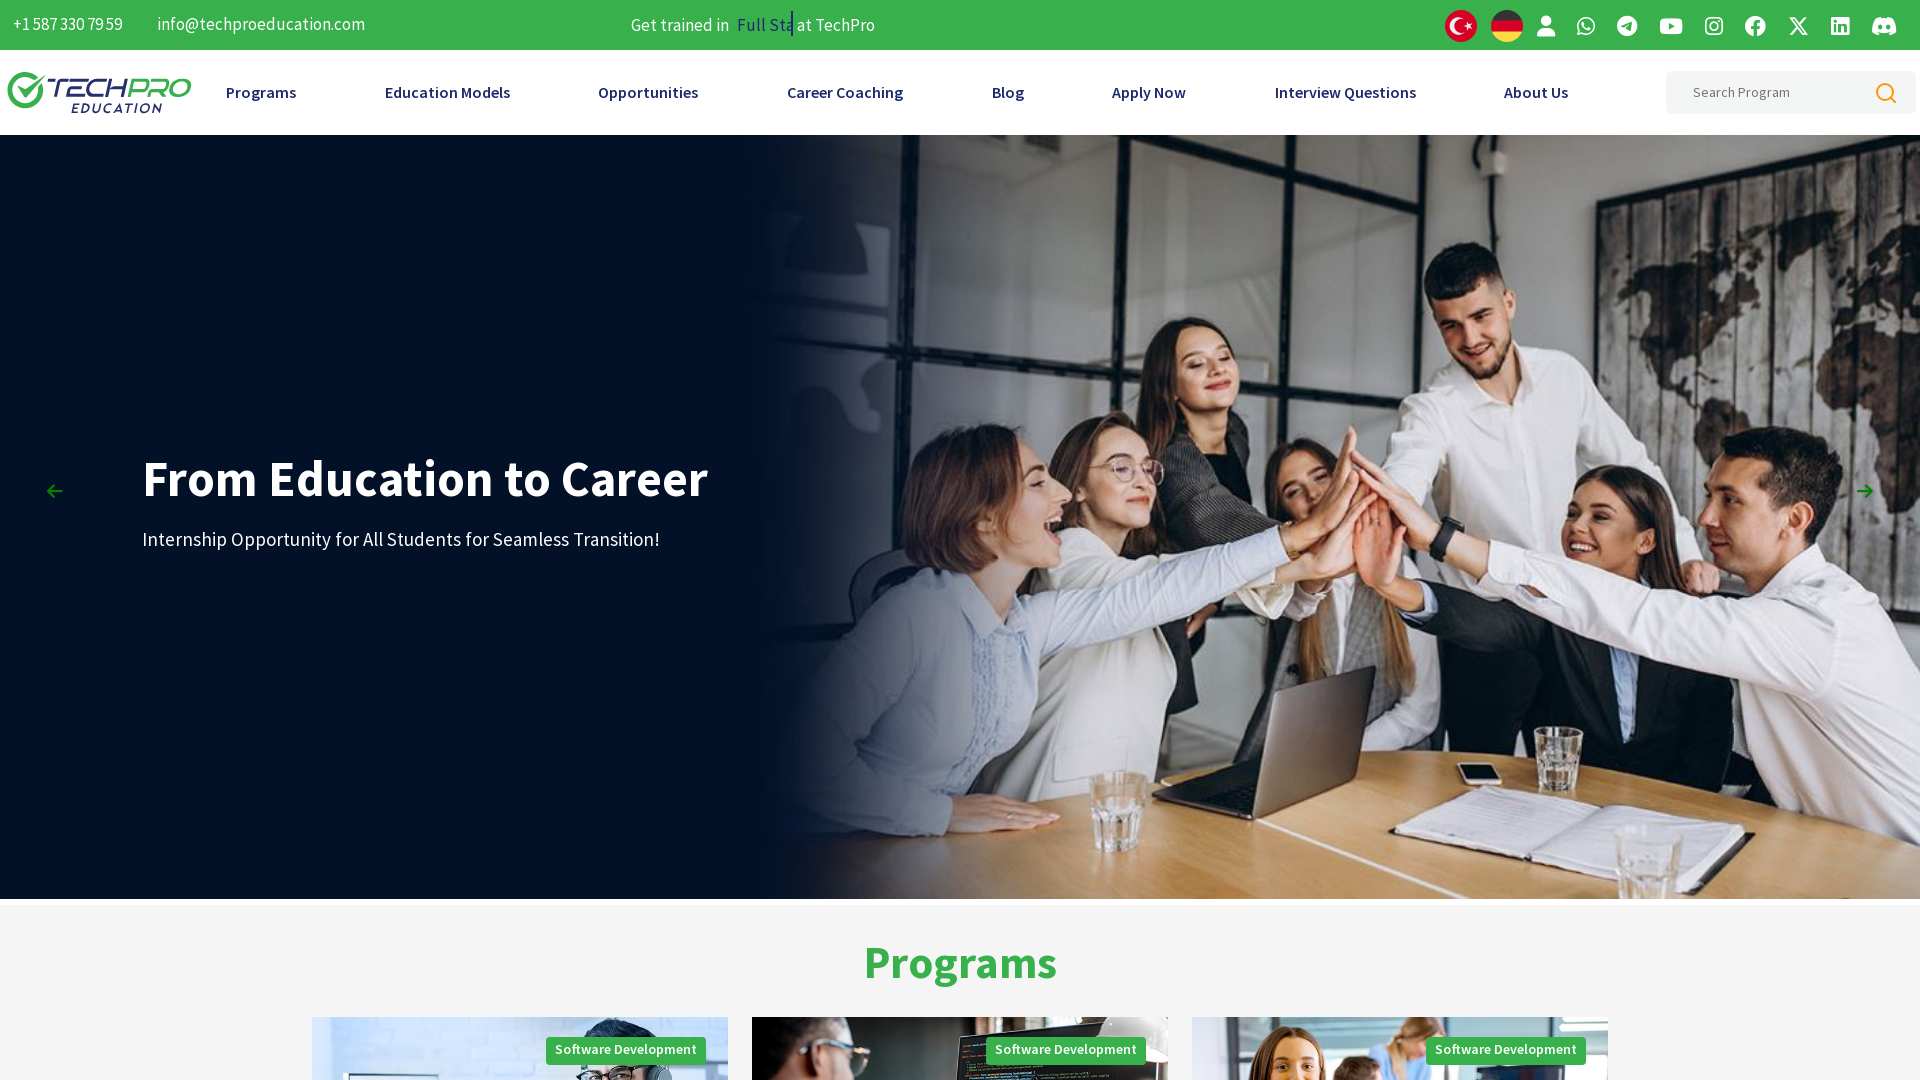

Waited 3 seconds after maximizing window
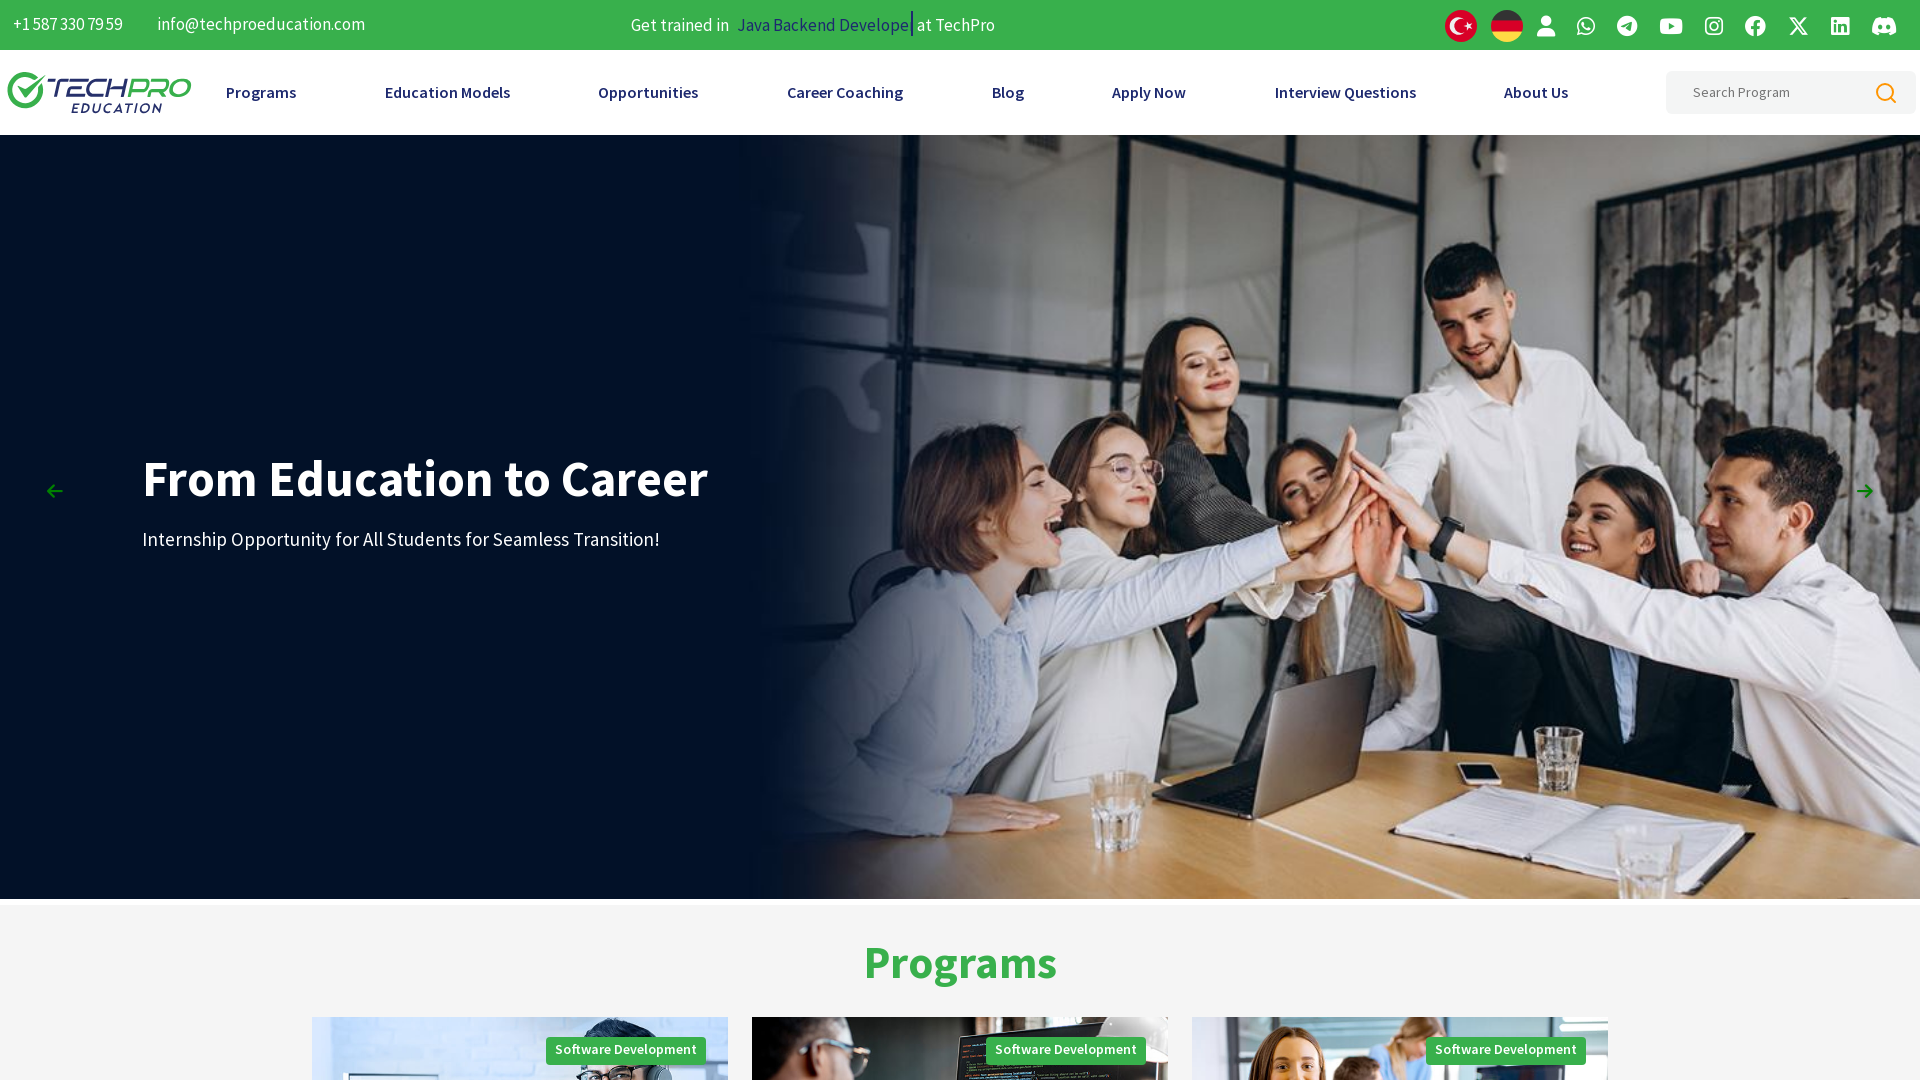

Minimized window simulation by setting viewport to 100x100
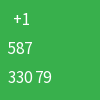

Waited 3 seconds after minimizing window
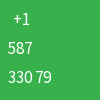

Applied fullscreen mode simulation by setting viewport to 1920x1080
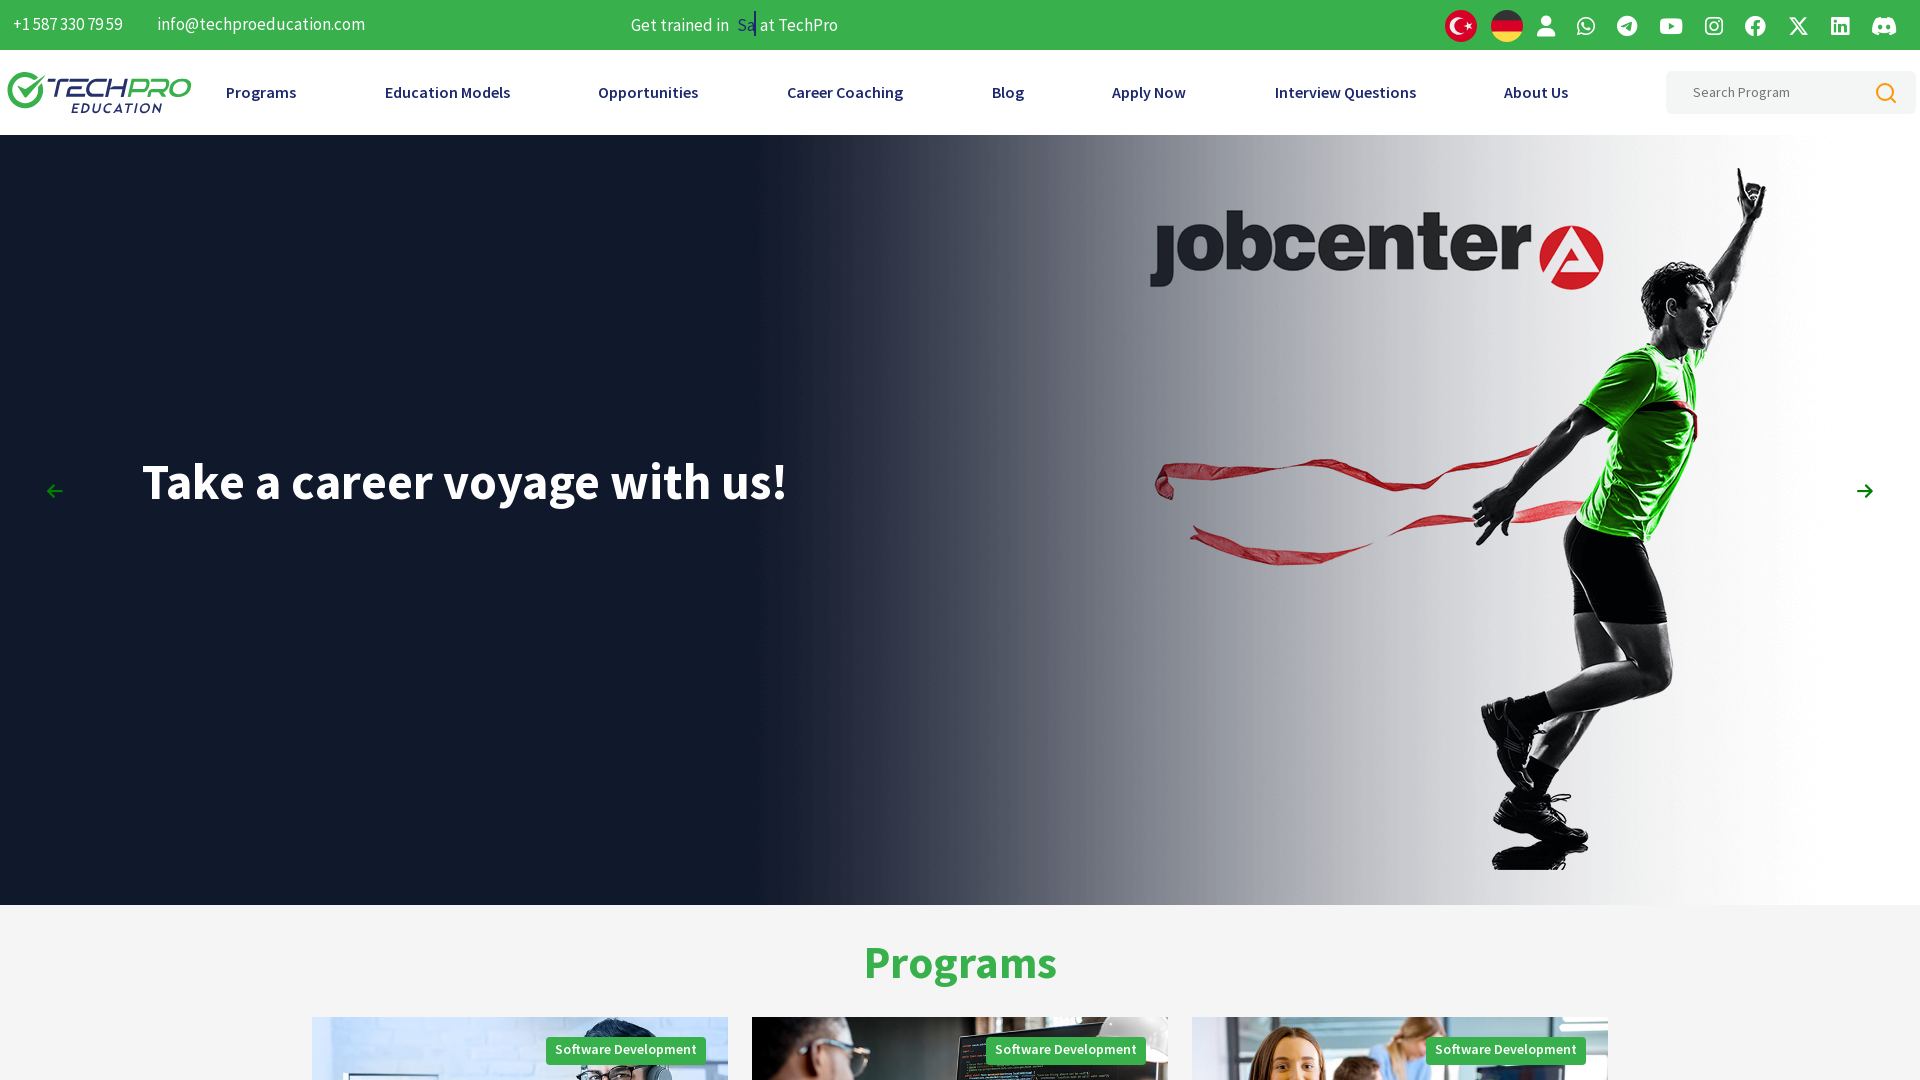

Waited 3 seconds in fullscreen mode
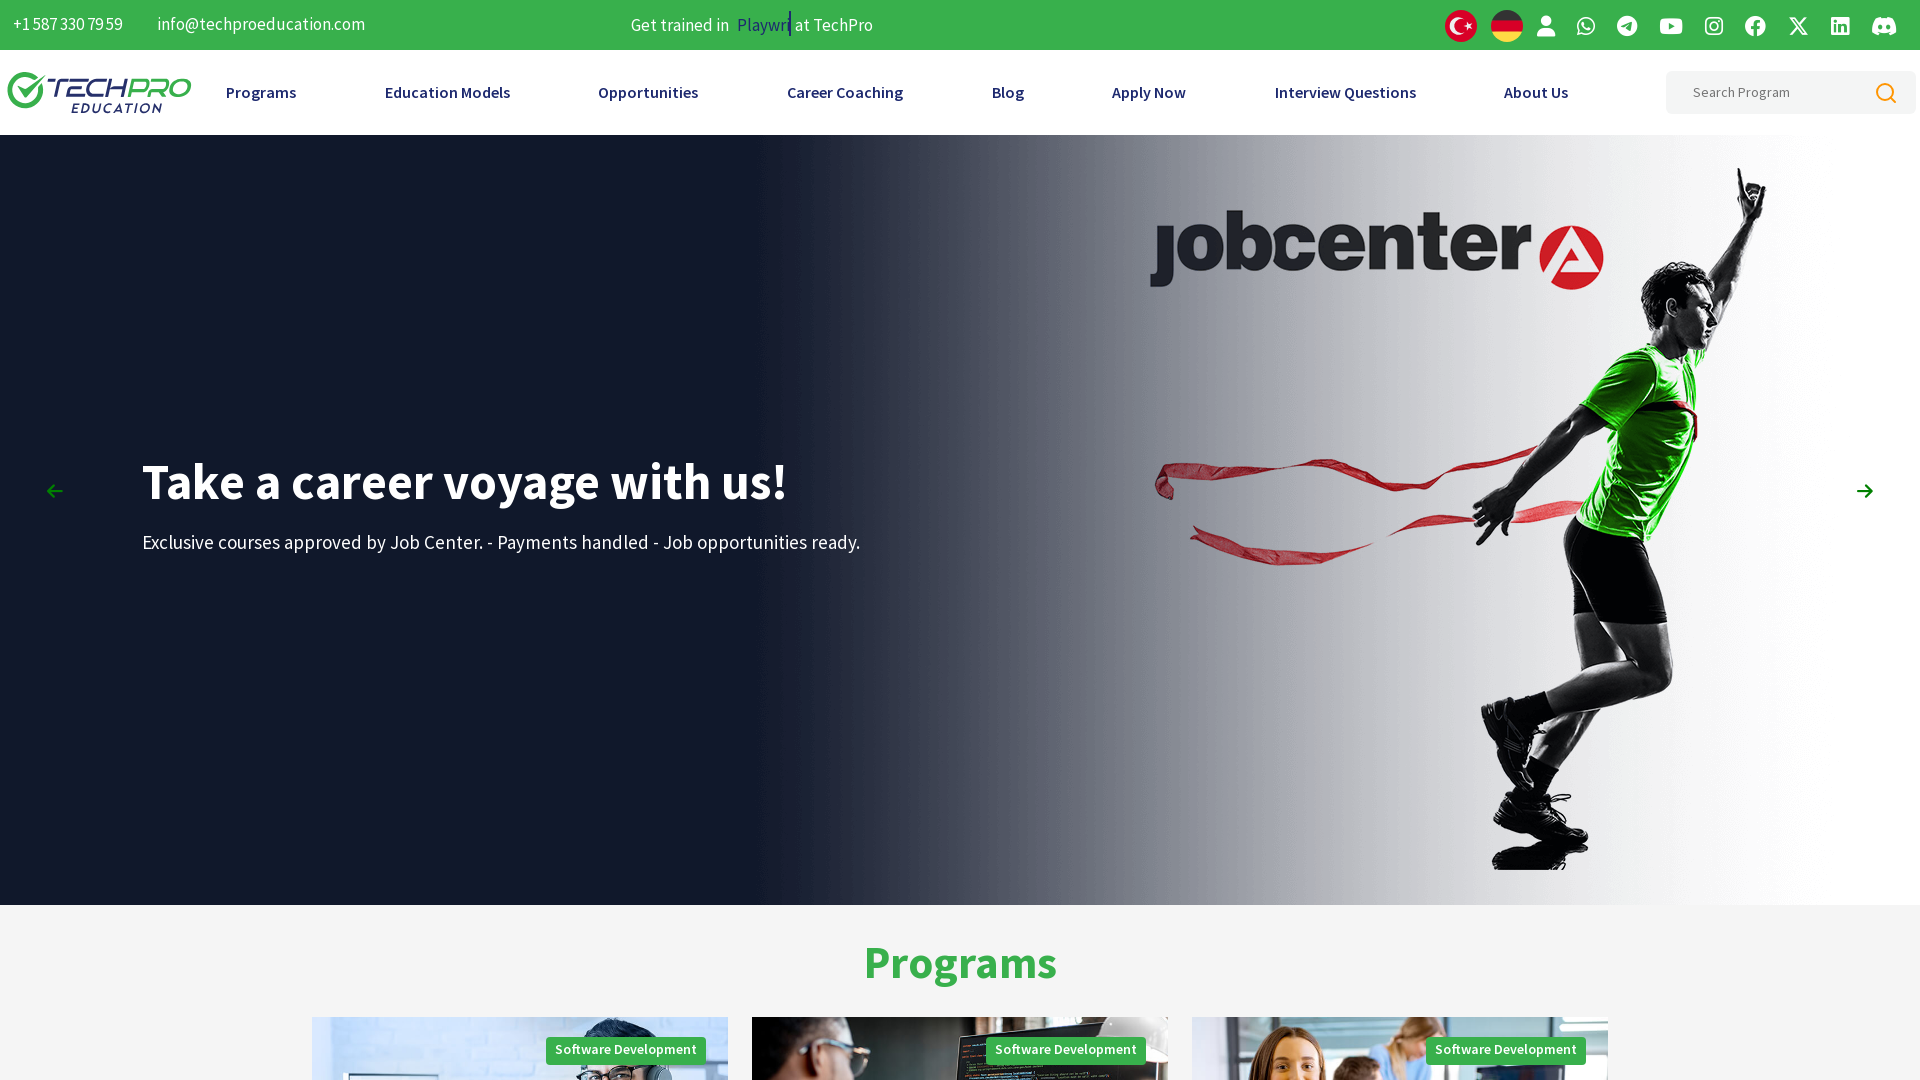

Set custom viewport size to 600x600
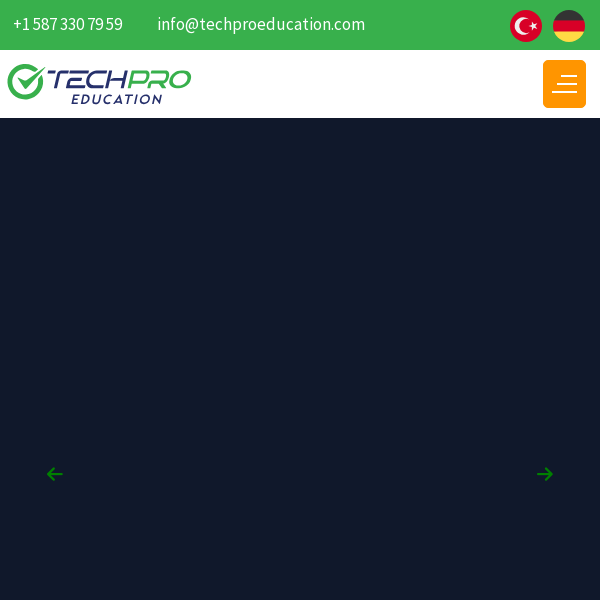

Waited 3 seconds with custom viewport size
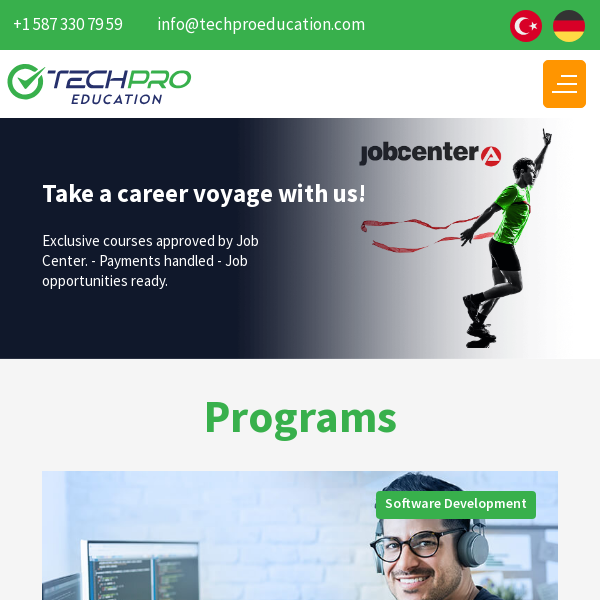

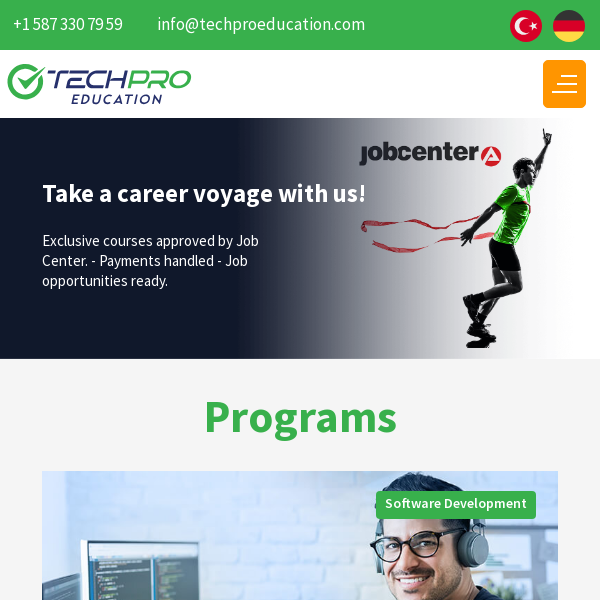